Tests the Text Box form on demoqa.com by navigating to the Elements section, filling in all input fields (Full Name, Email, Current Address, Permanent Address), submitting the form, and verifying the output displays the entered data correctly.

Starting URL: https://demoqa.com

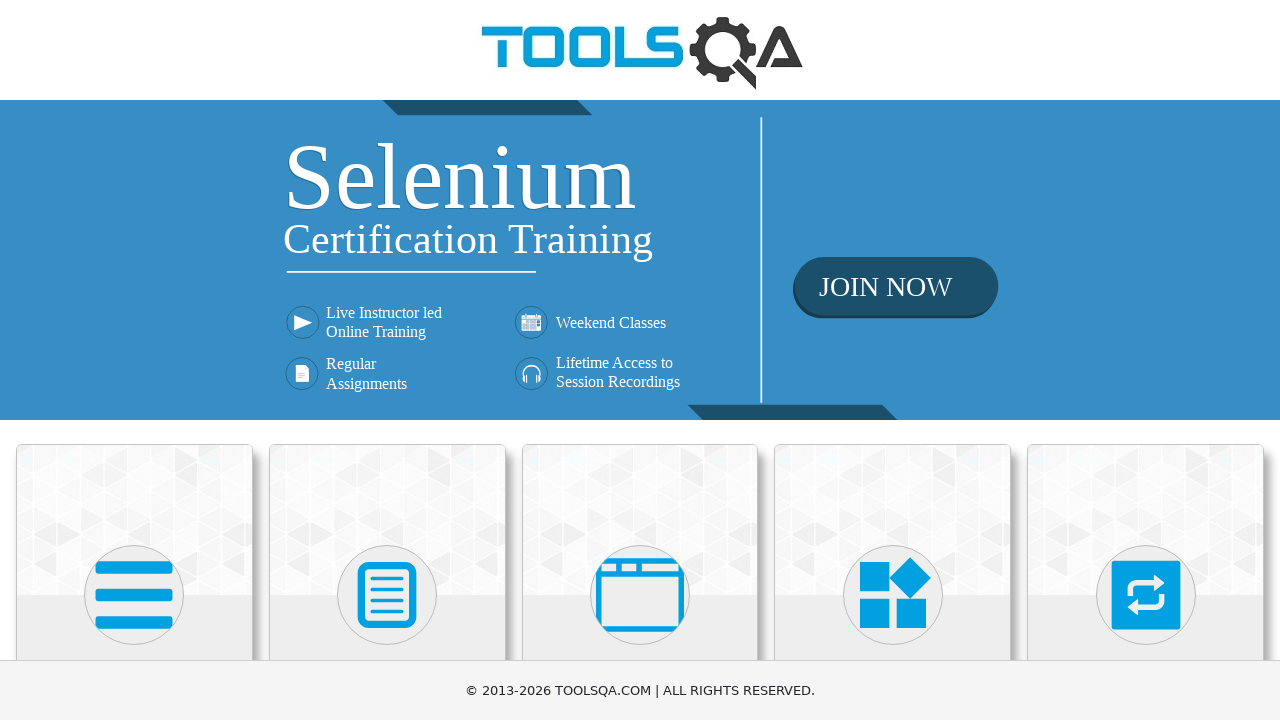

Clicked on 'Elements' card on the main page at (134, 360) on text=Elements
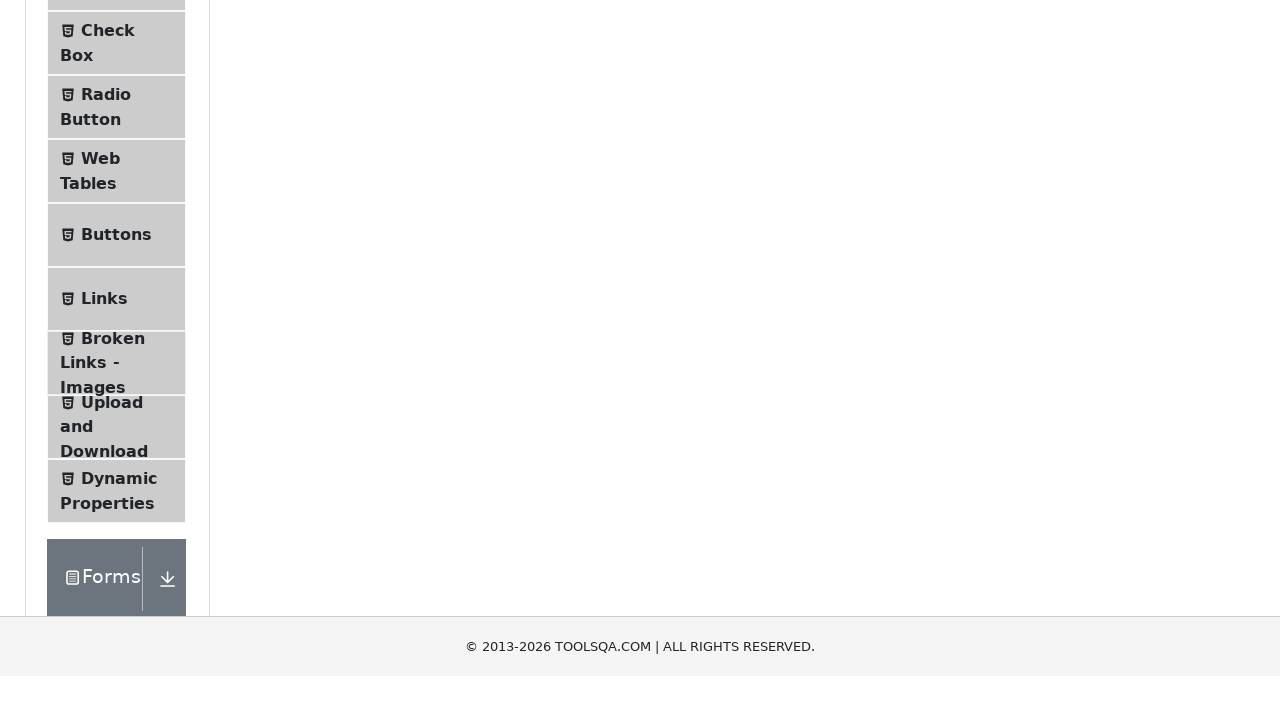

Clicked on 'Text Box' in the navigation menu at (119, 261) on text=Text Box
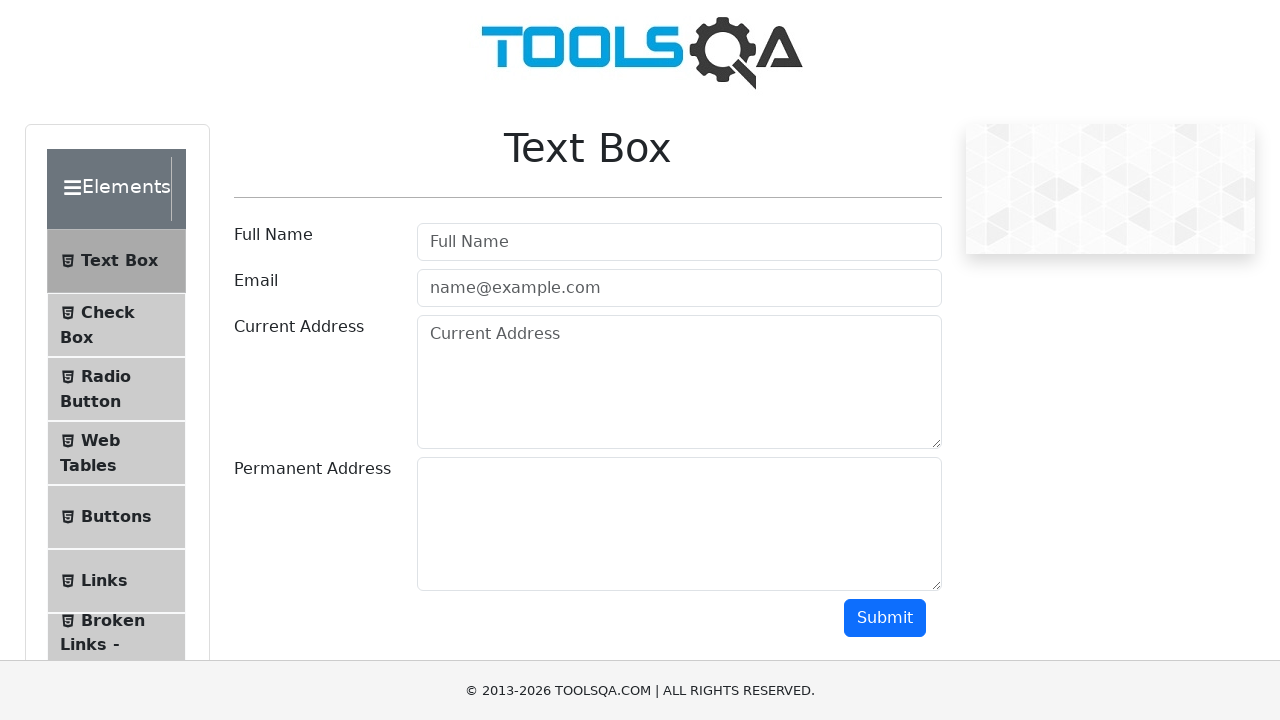

Filled 'Full Name' field with 'Ivan Ivanov' on #userName
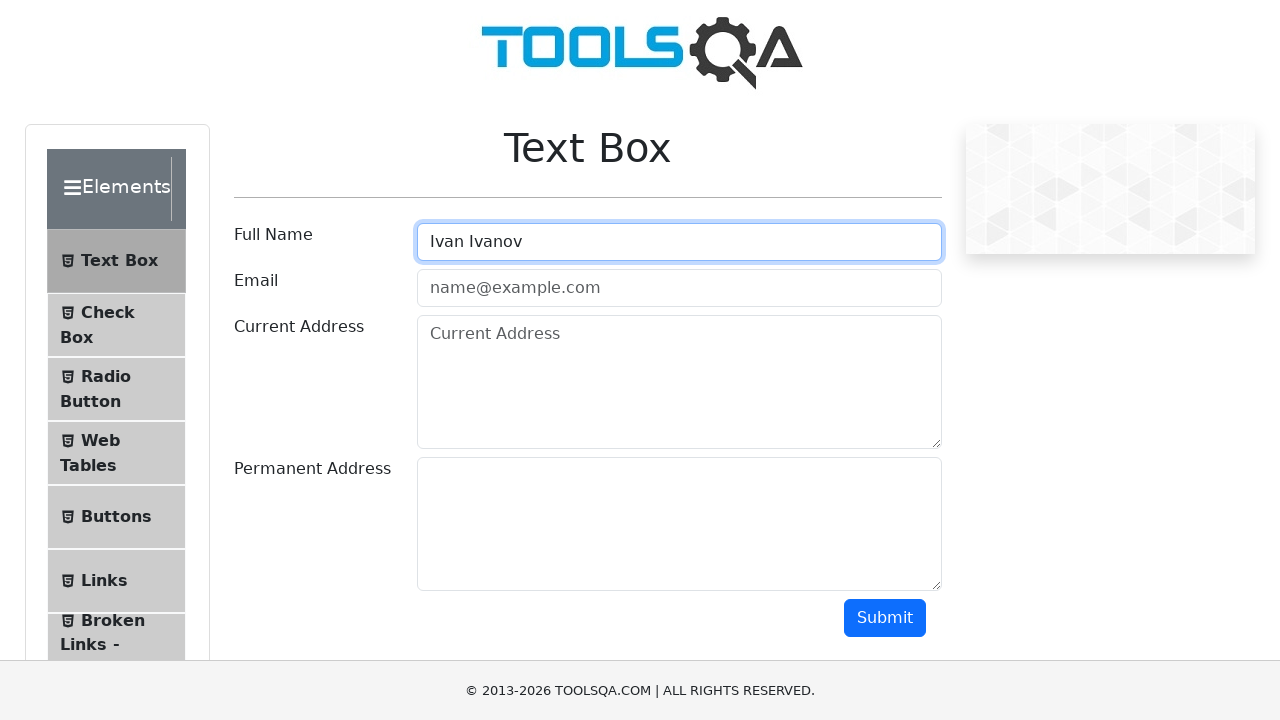

Filled 'Email' field with 'ivanov@gmail.com' on #userEmail
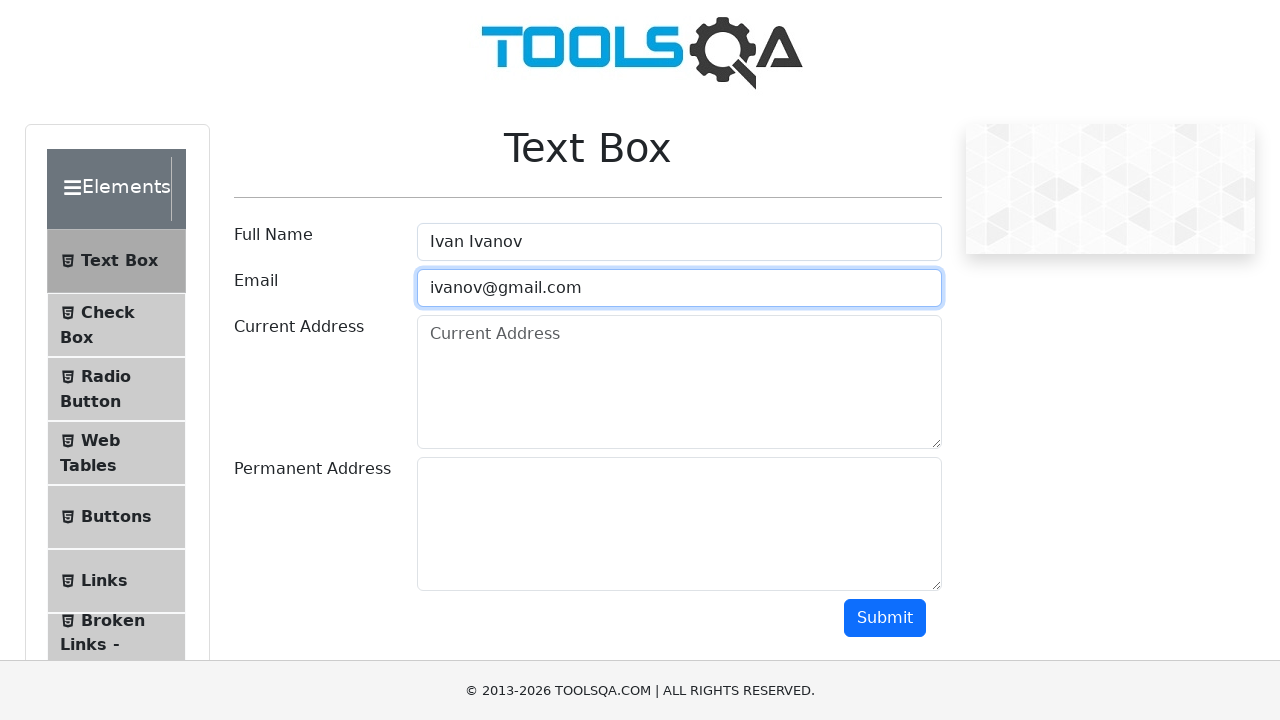

Filled 'Current Address' field with 'address 1' on #currentAddress
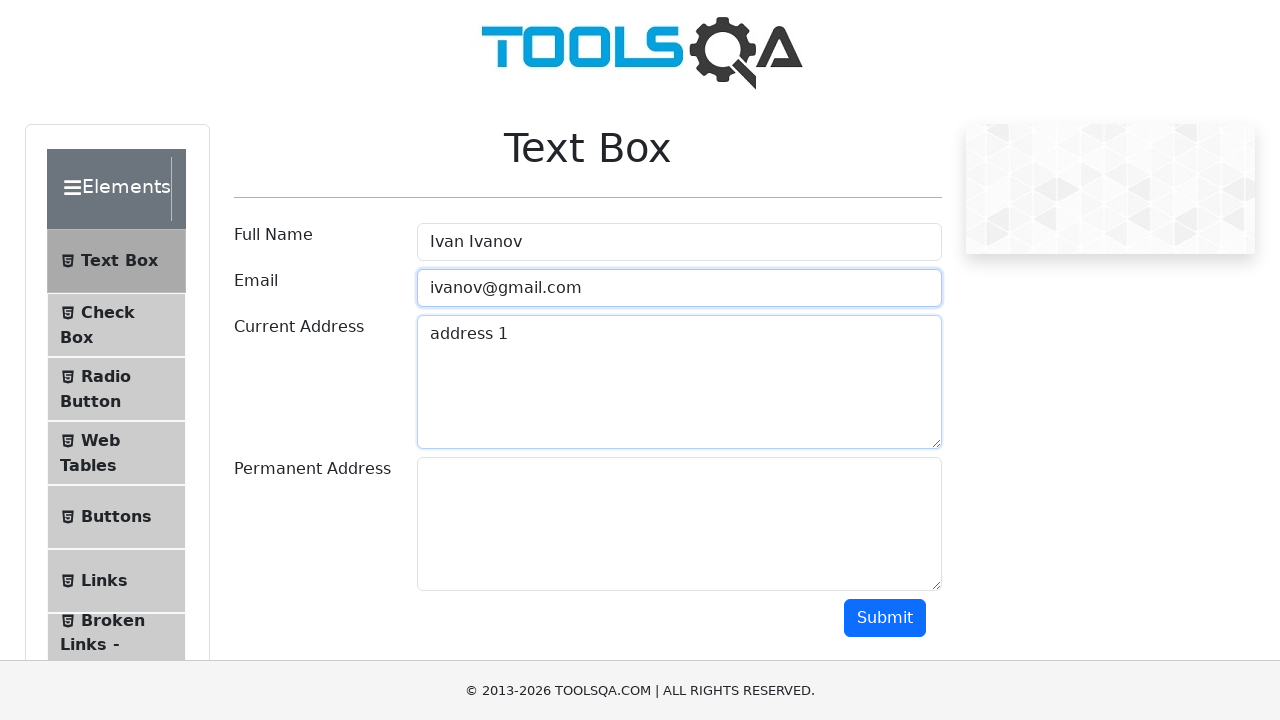

Filled 'Permanent Address' field with 'address 2' on #permanentAddress
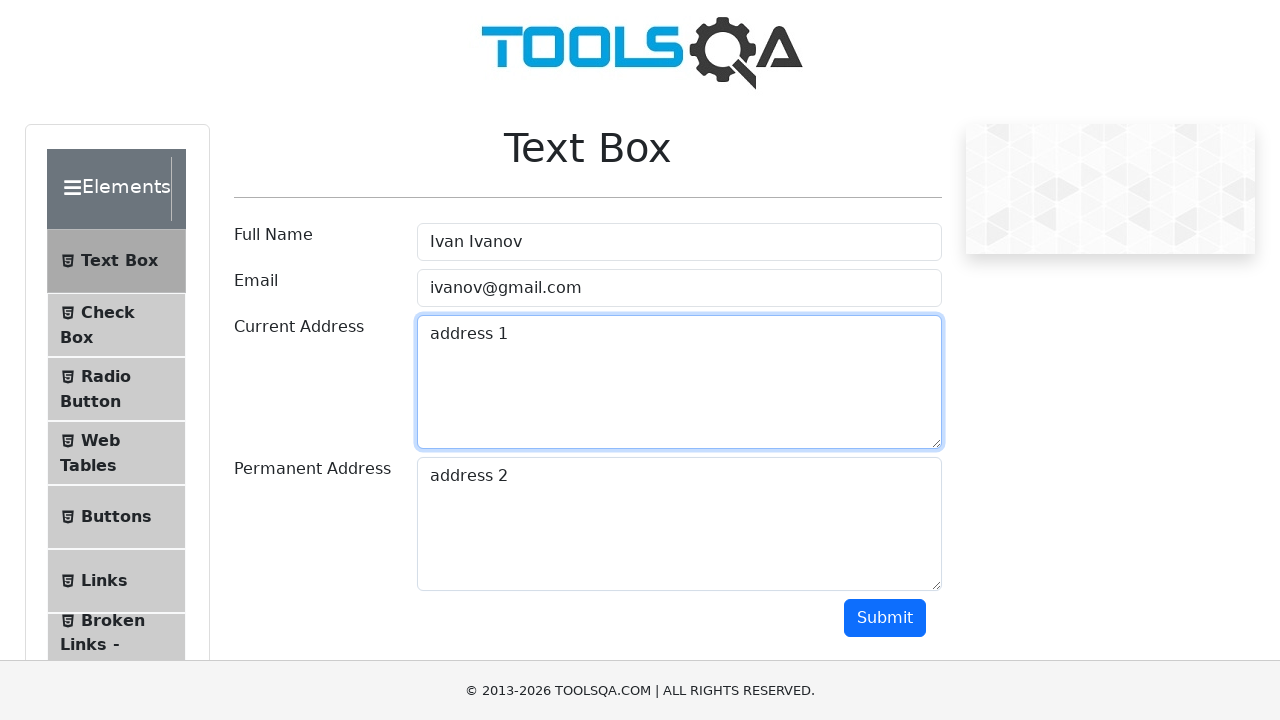

Clicked the submit button at (885, 618) on #submit
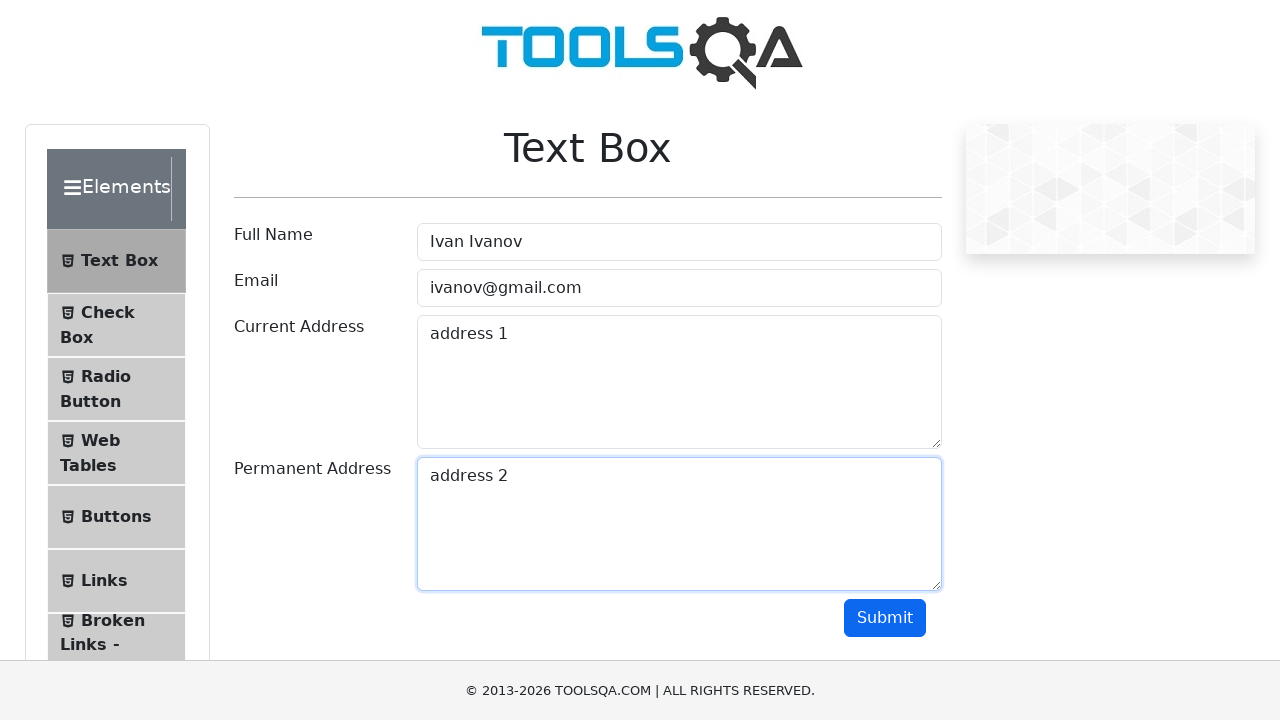

Output section appeared after form submission
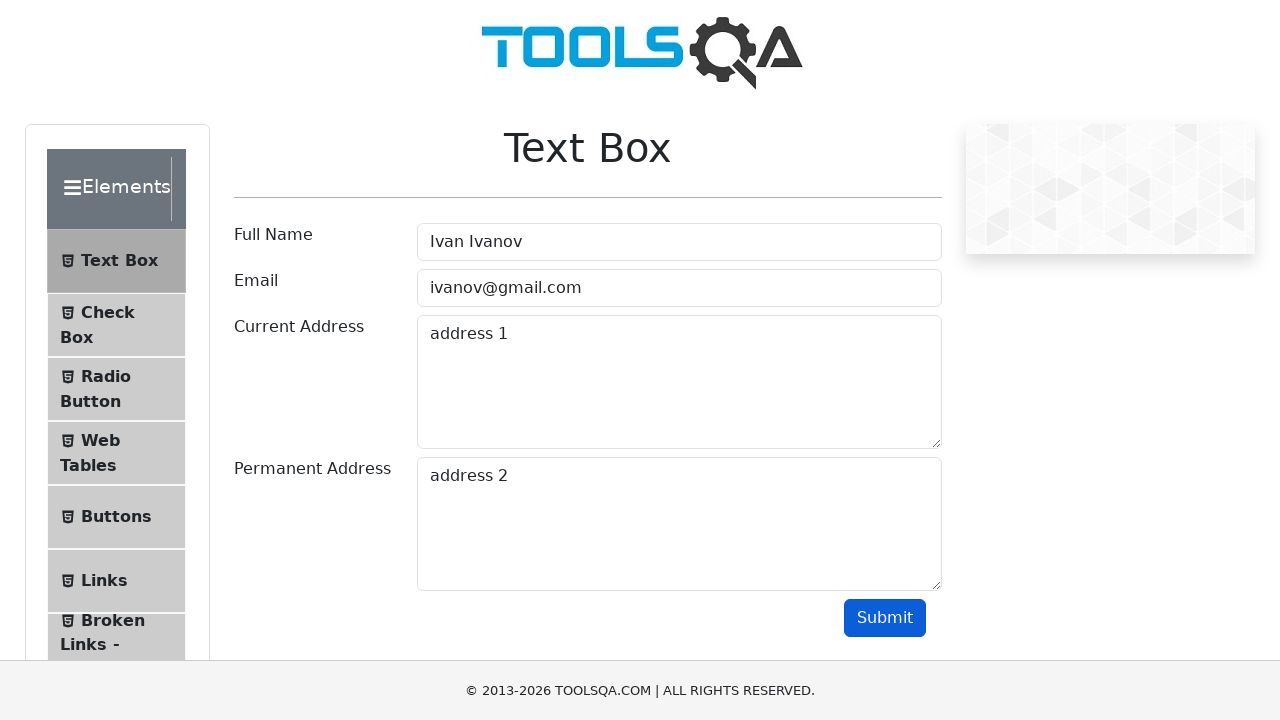

Verified name output displays 'Ivan Ivanov' correctly
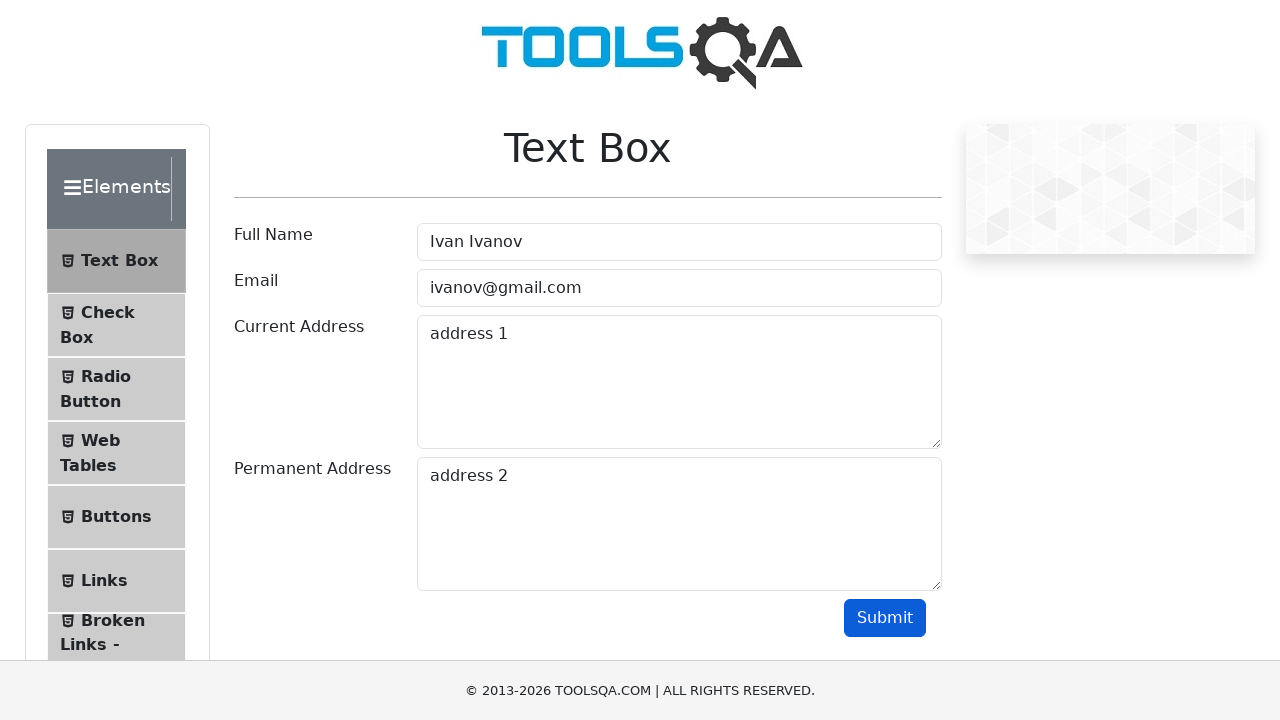

Verified email output displays 'ivanov@gmail.com' correctly
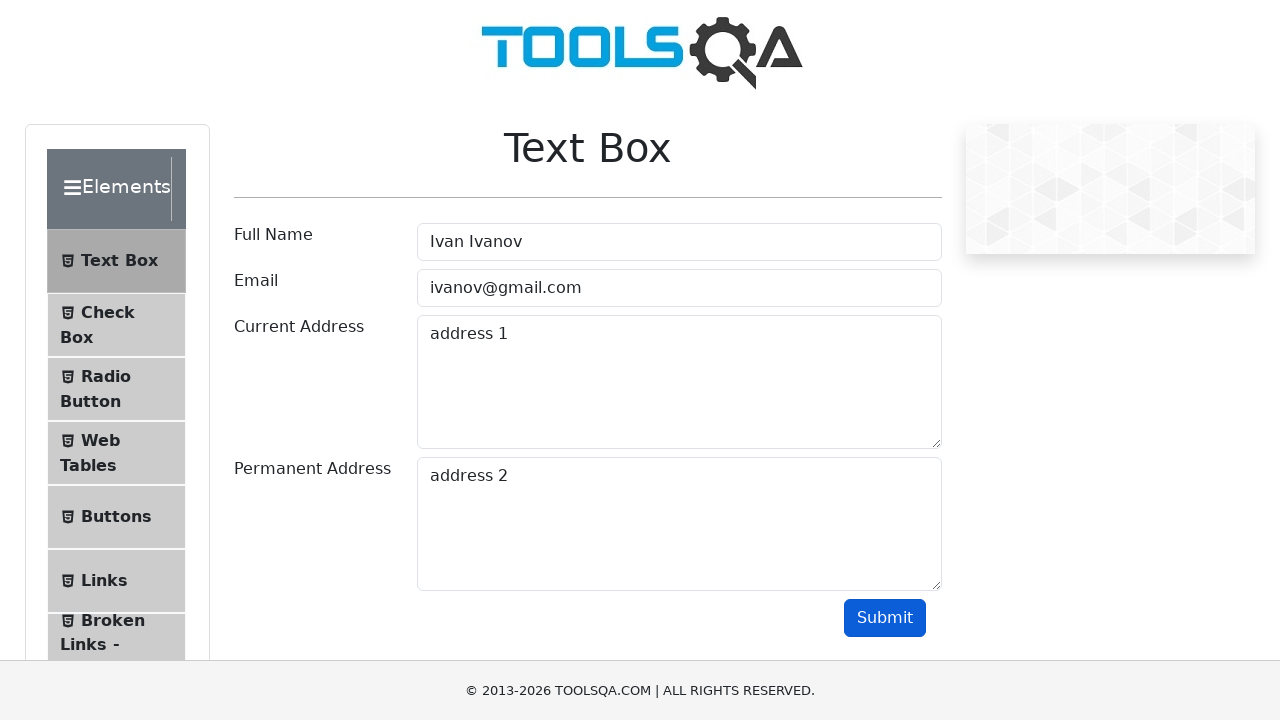

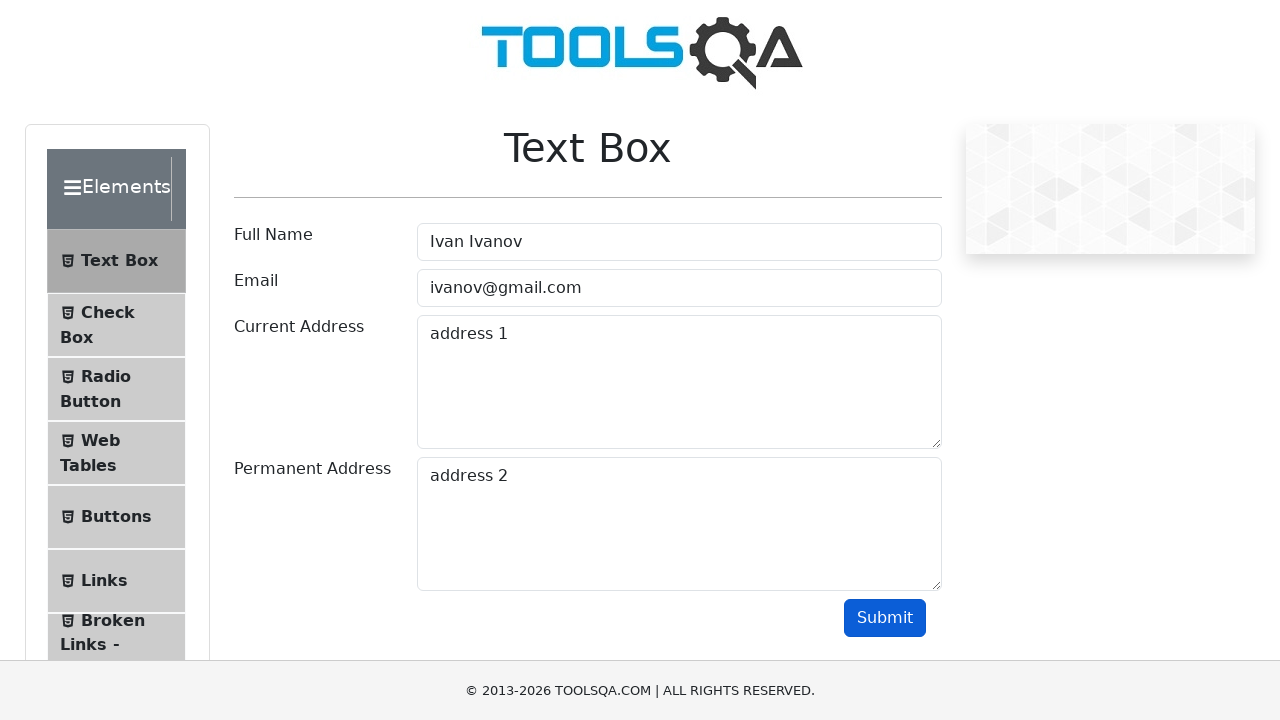